Tests click interception by attempting to click an element that may be covered

Starting URL: http://automationbykrishna.com

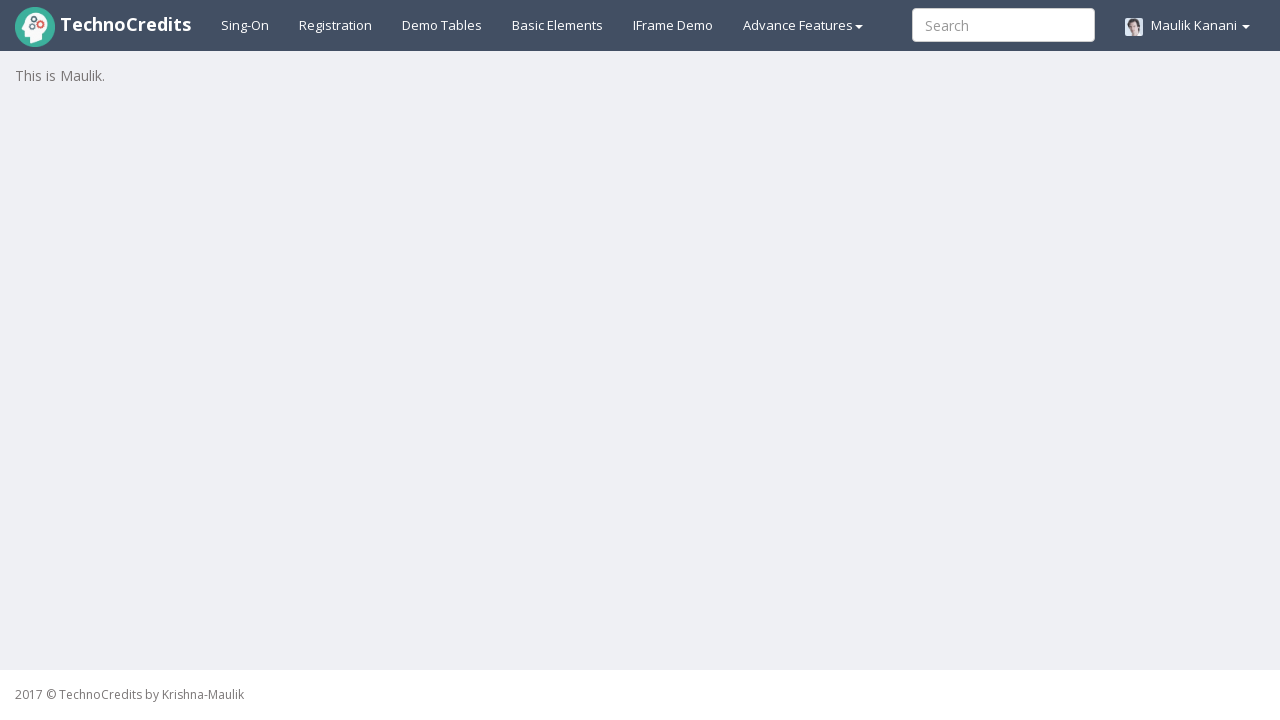

Clicked on basic elements link at (558, 25) on xpath=//a[@id='basicelements']
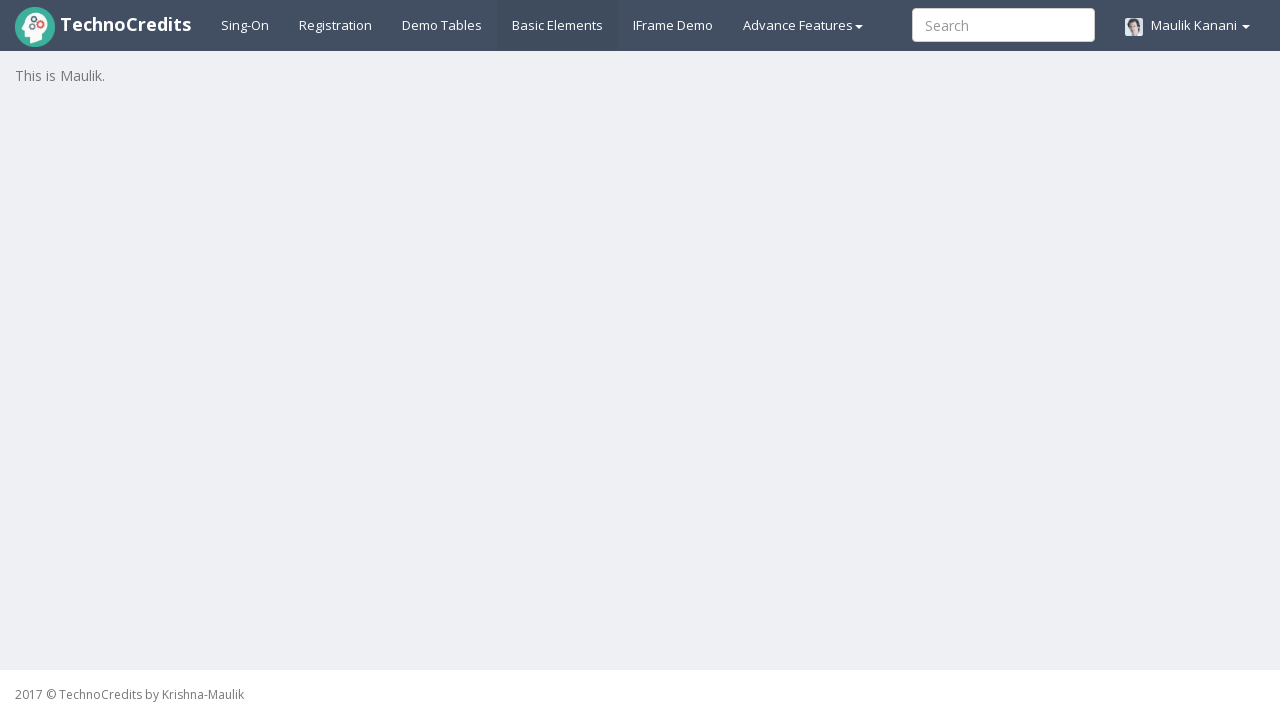

Attempted to click javascript alert button (may be intercepted by covering element) at (73, 578) on #javascriptAlert
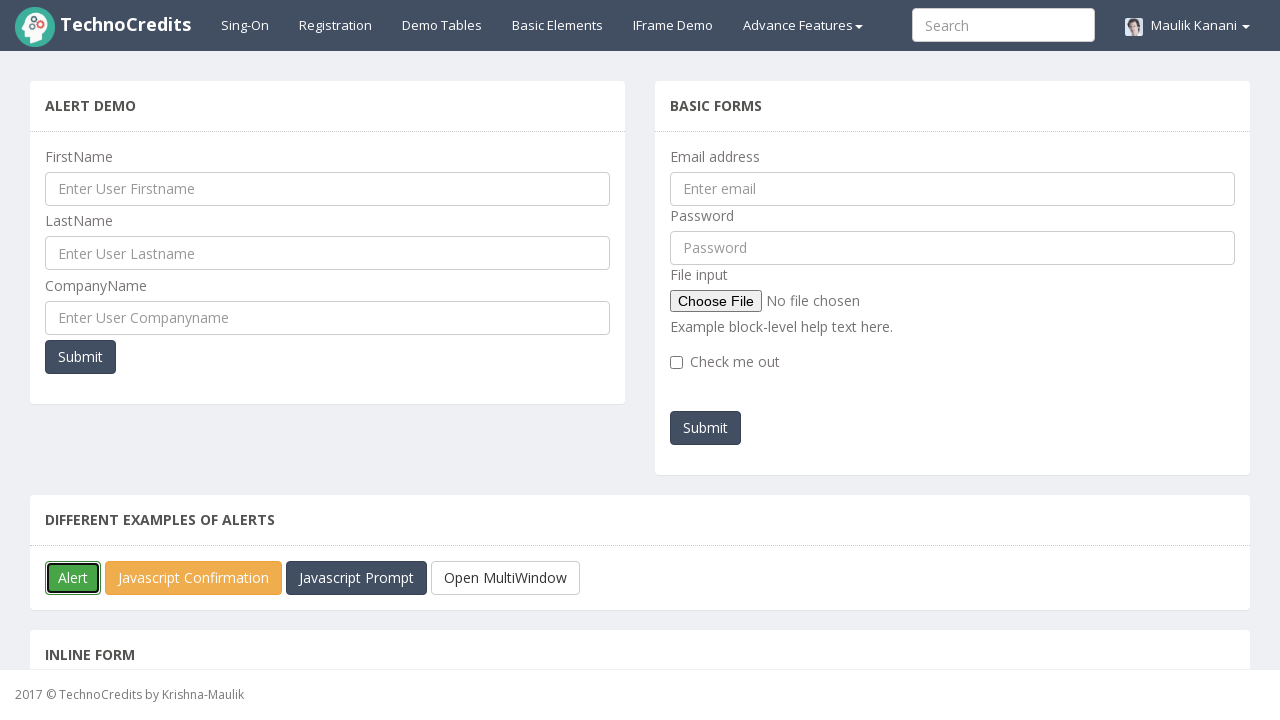

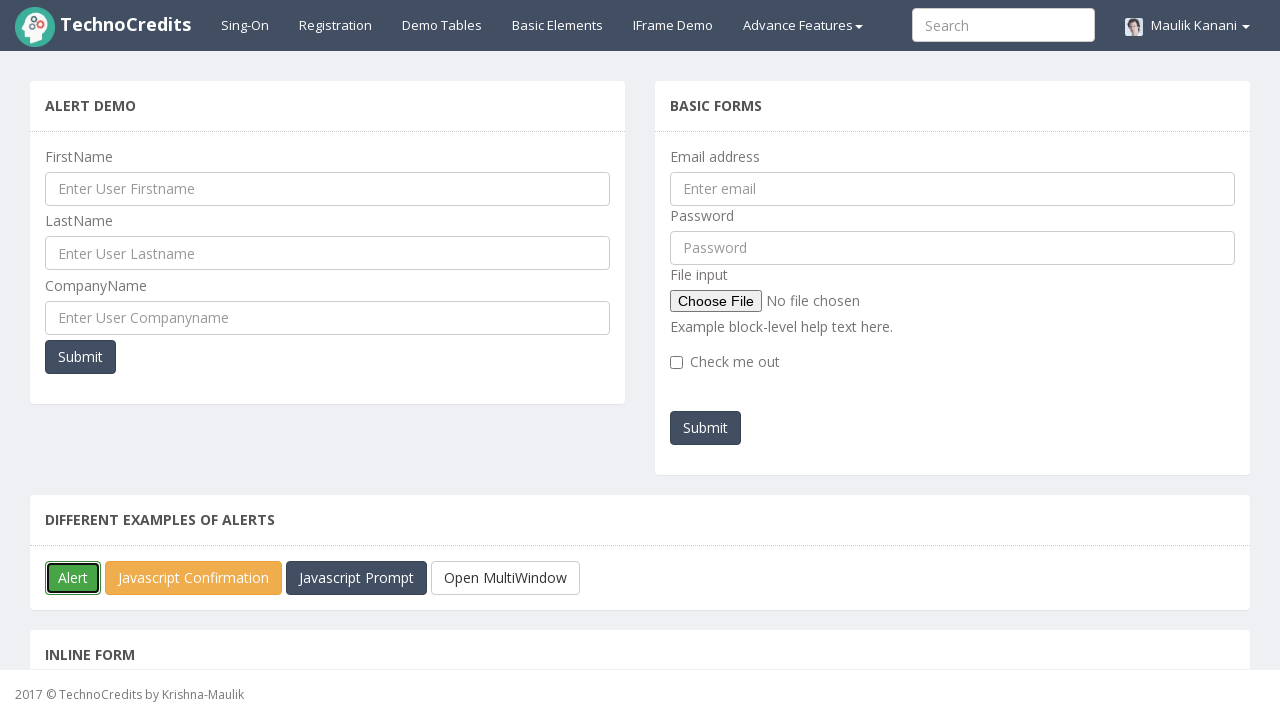